Tests finding an element by tag name and fills the username field

Starting URL: https://the-internet.herokuapp.com/login

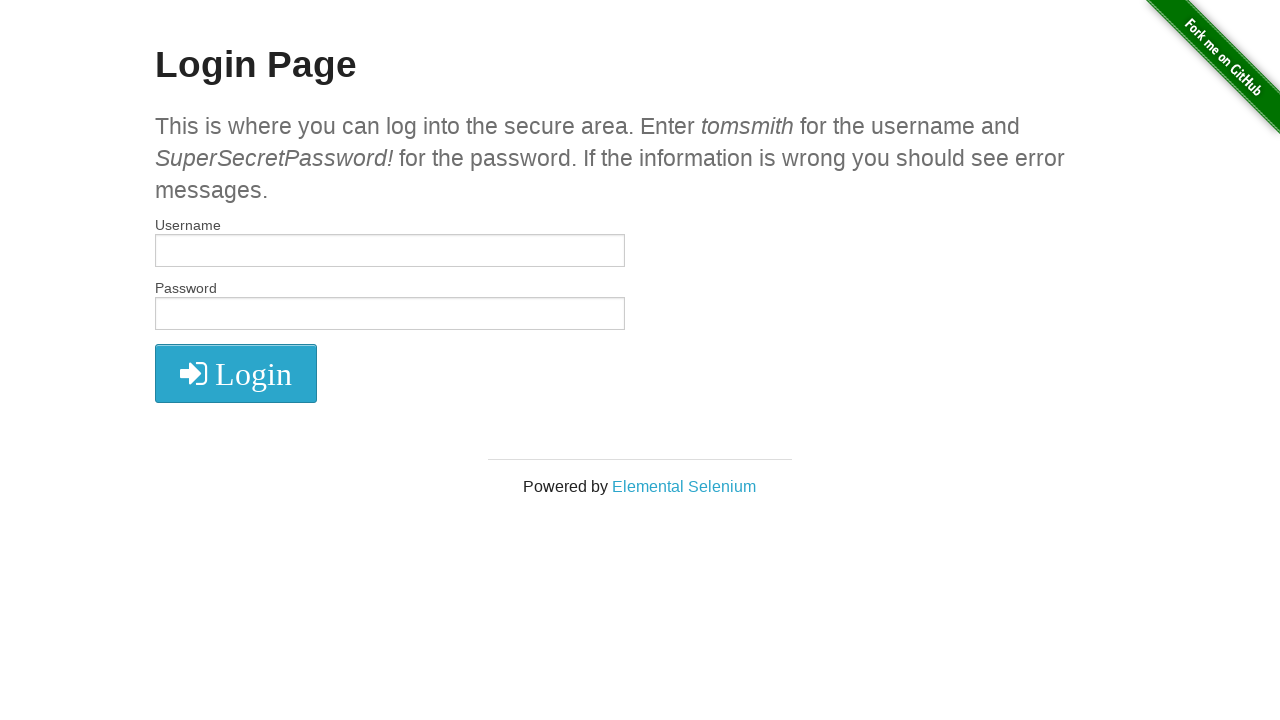

Filled username field by tag name with 'ismail' on input
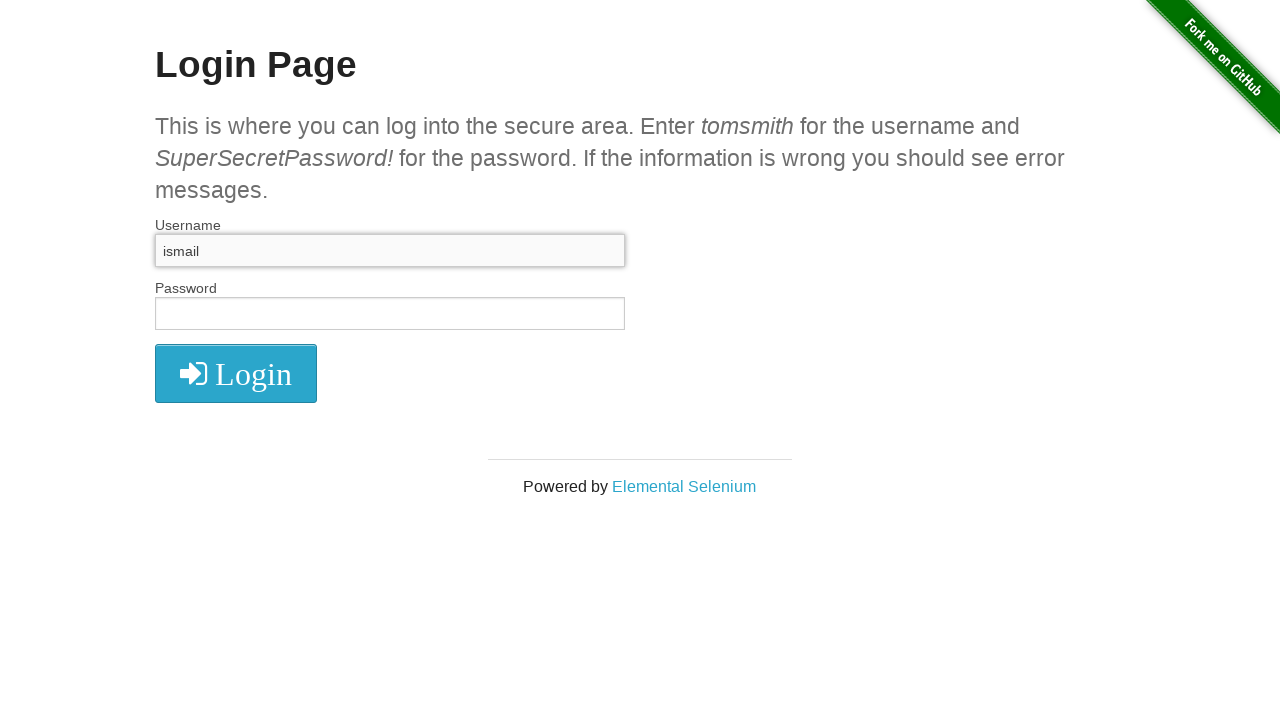

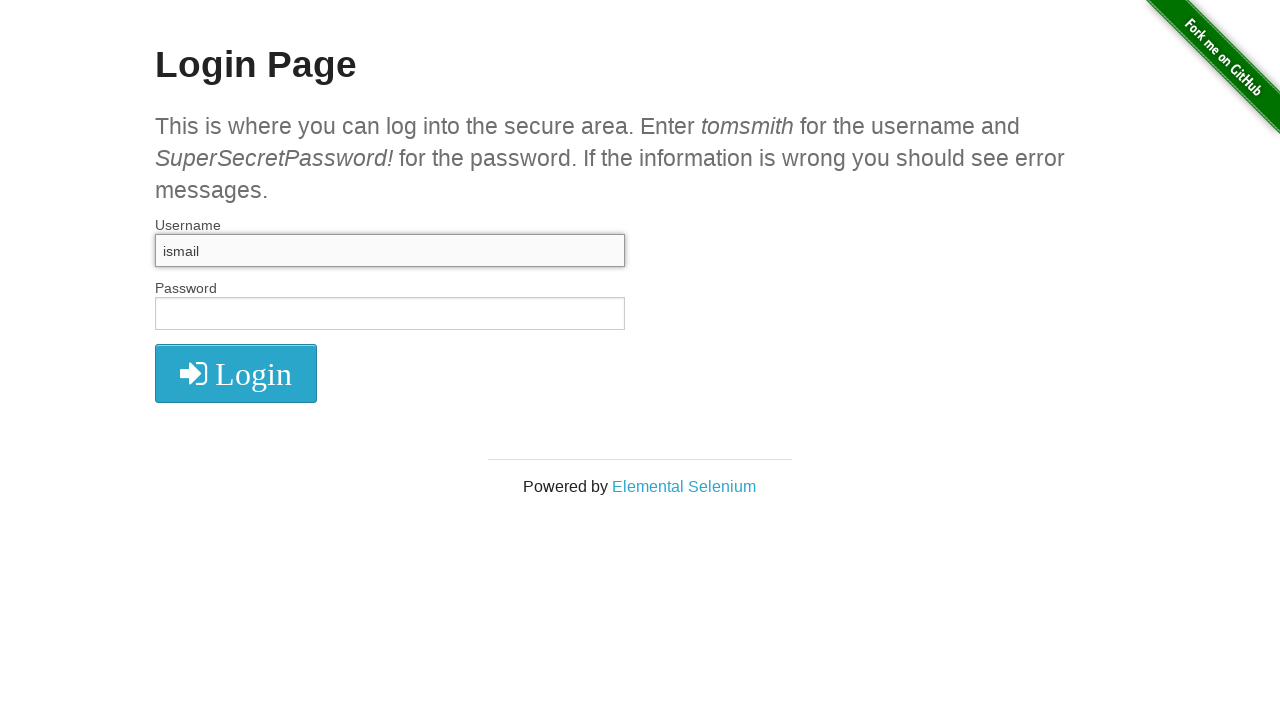